Tests frame handling by switching to an iframe and clicking a button inside it

Starting URL: https://leafground.com/frame.xhtml

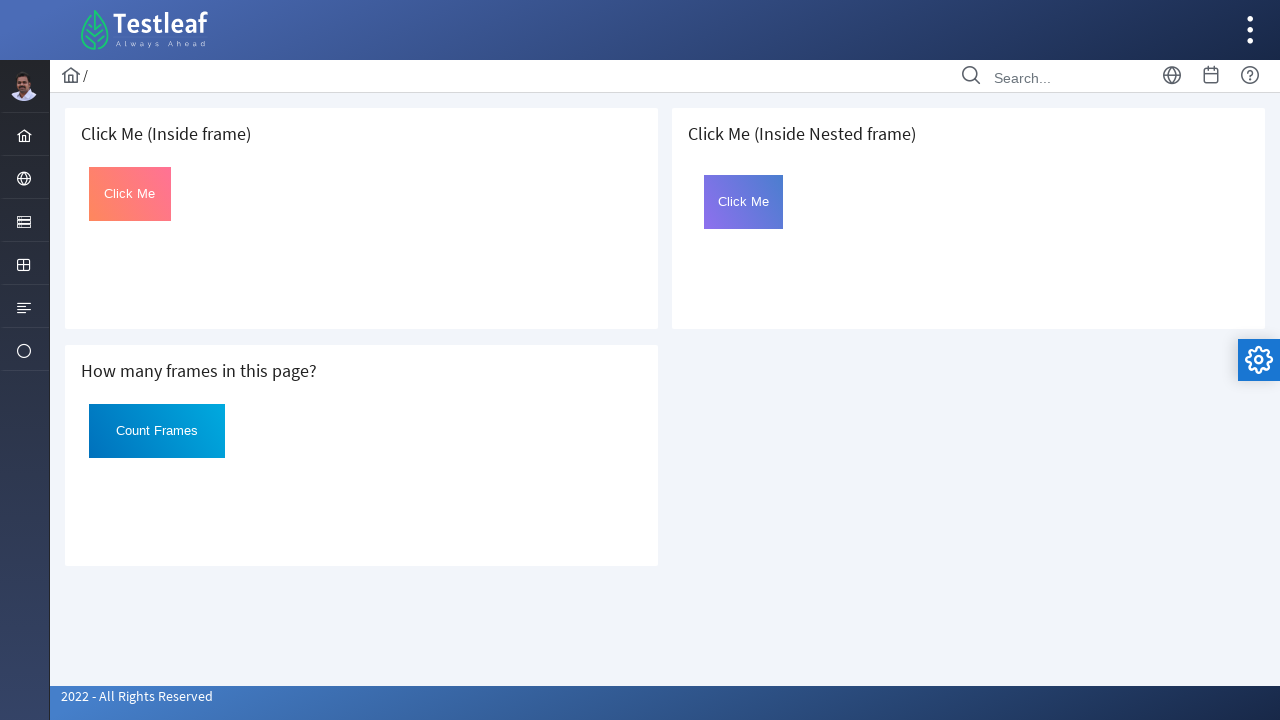

Located the first iframe on the page
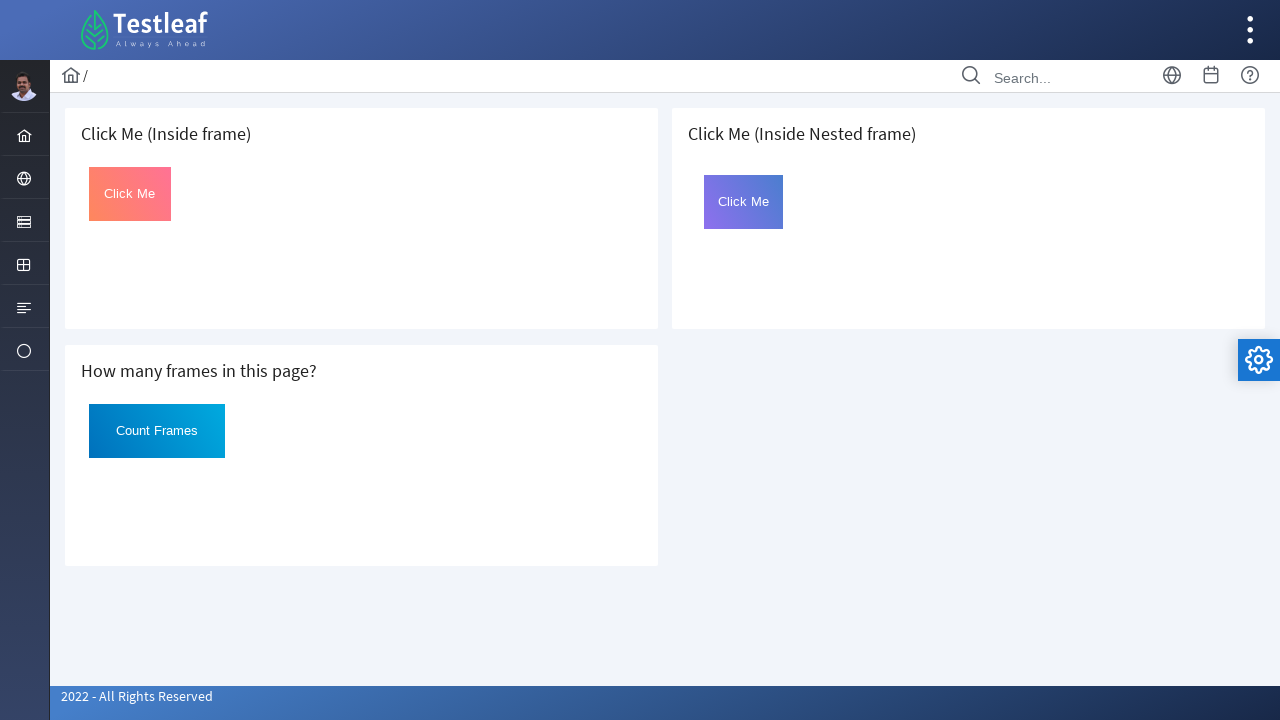

Clicked the button with id 'Click' inside the iframe at (130, 194) on iframe >> nth=0 >> internal:control=enter-frame >> #Click
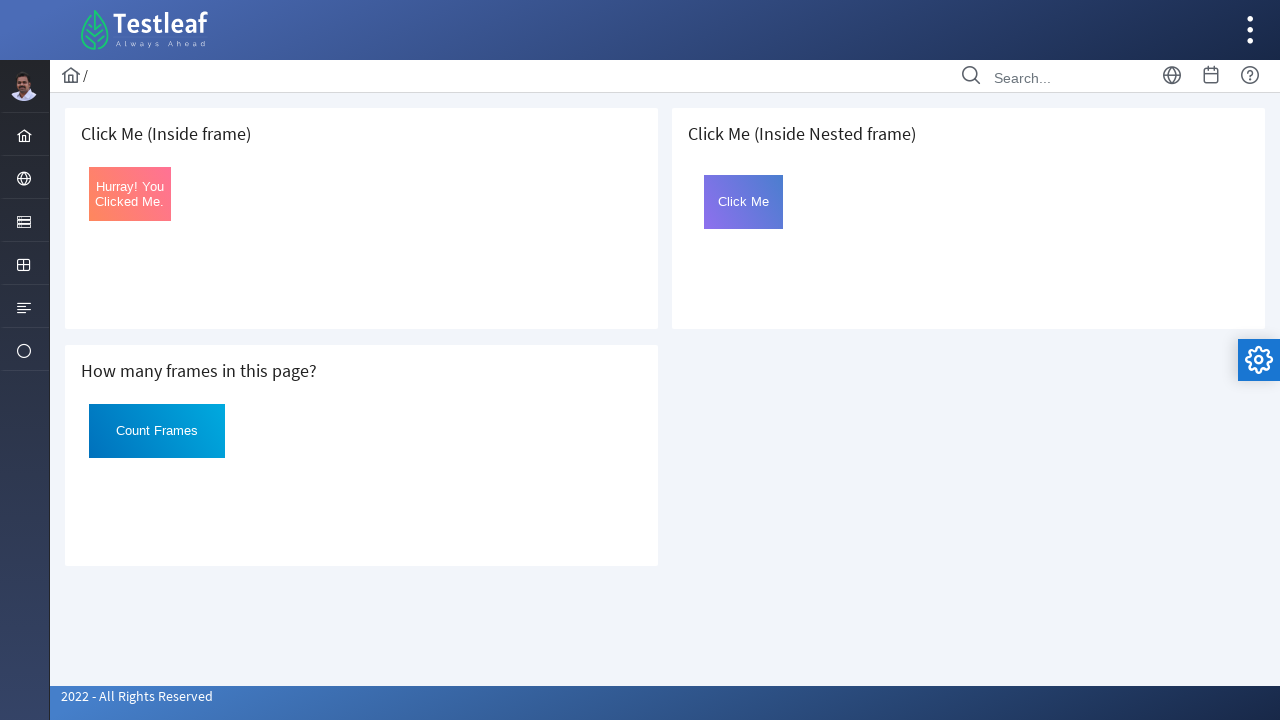

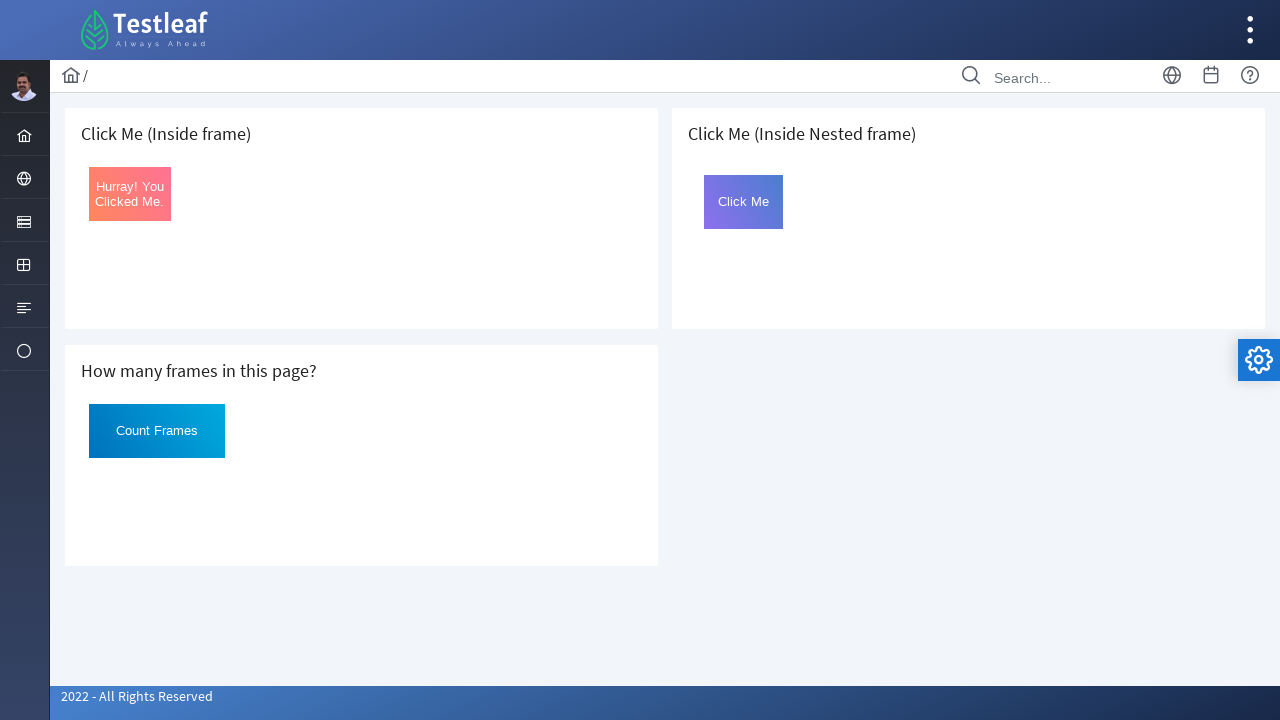